Tests input field interaction by typing text sequentially and then clearing the field

Starting URL: https://www.qa-practice.com/elements/input/simple

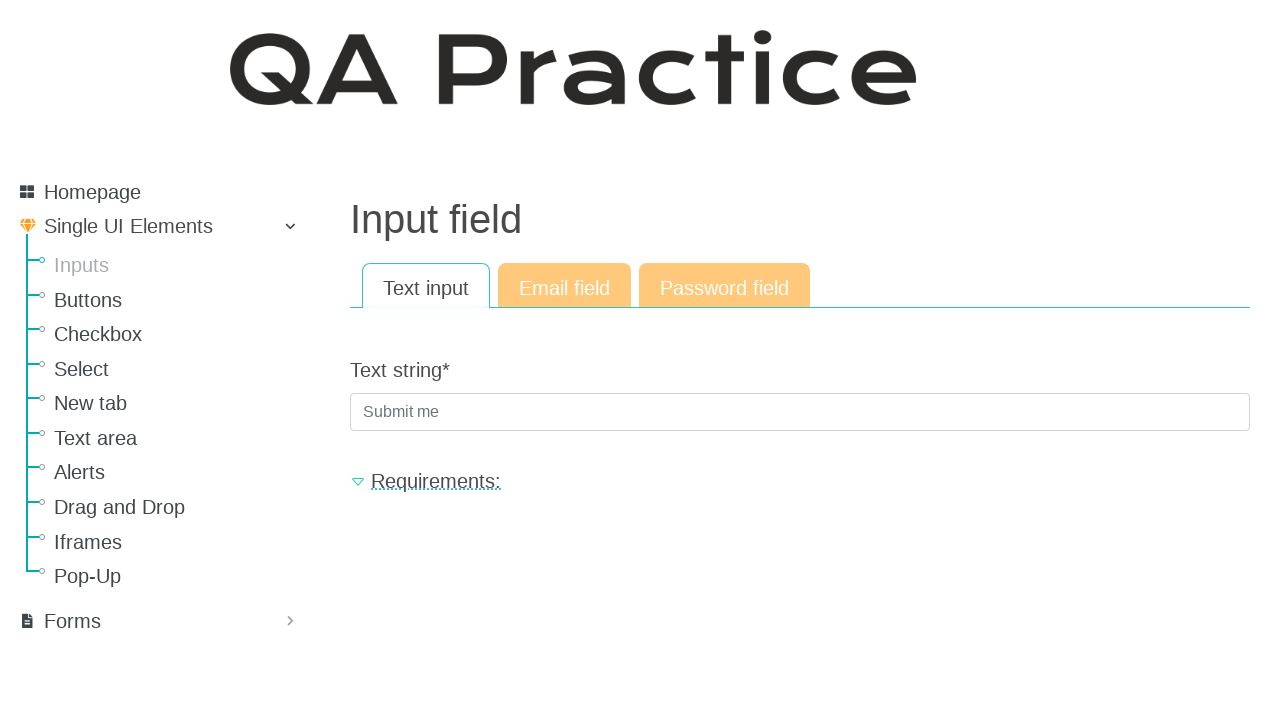

Located input field by label 'Text string'
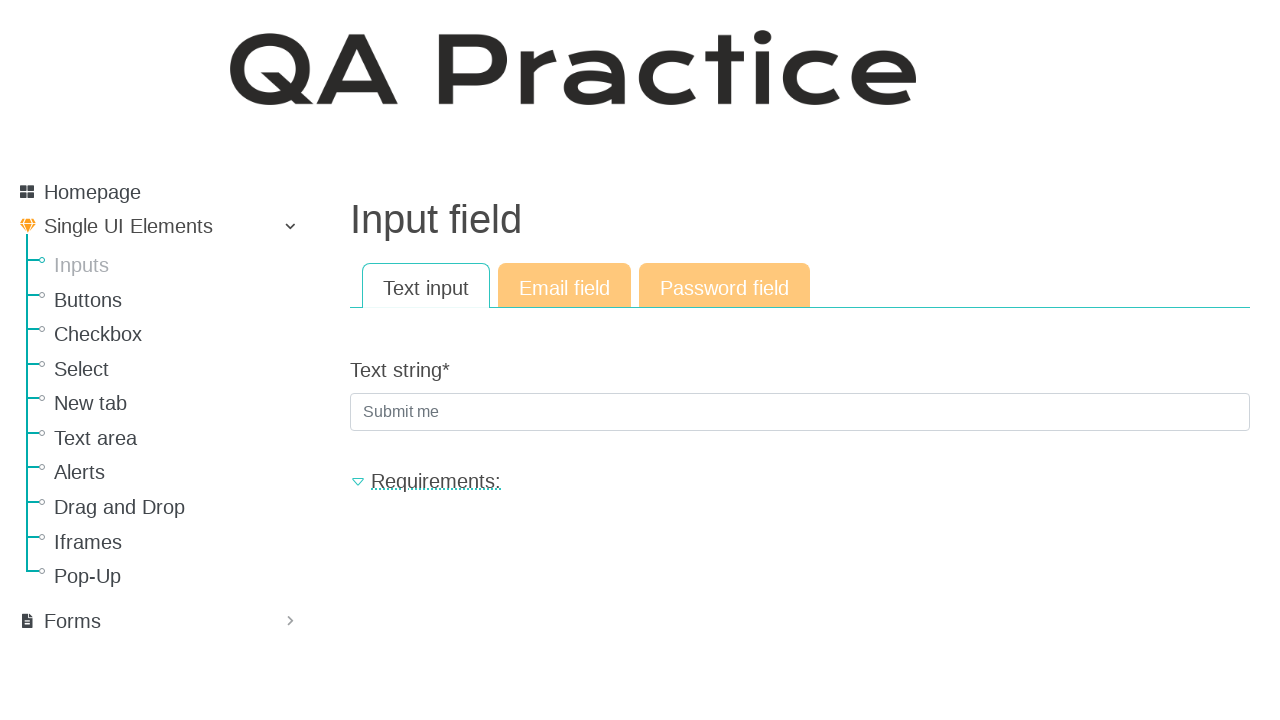

Typed 'testinput123' sequentially into the input field with 200ms delay between keystrokes
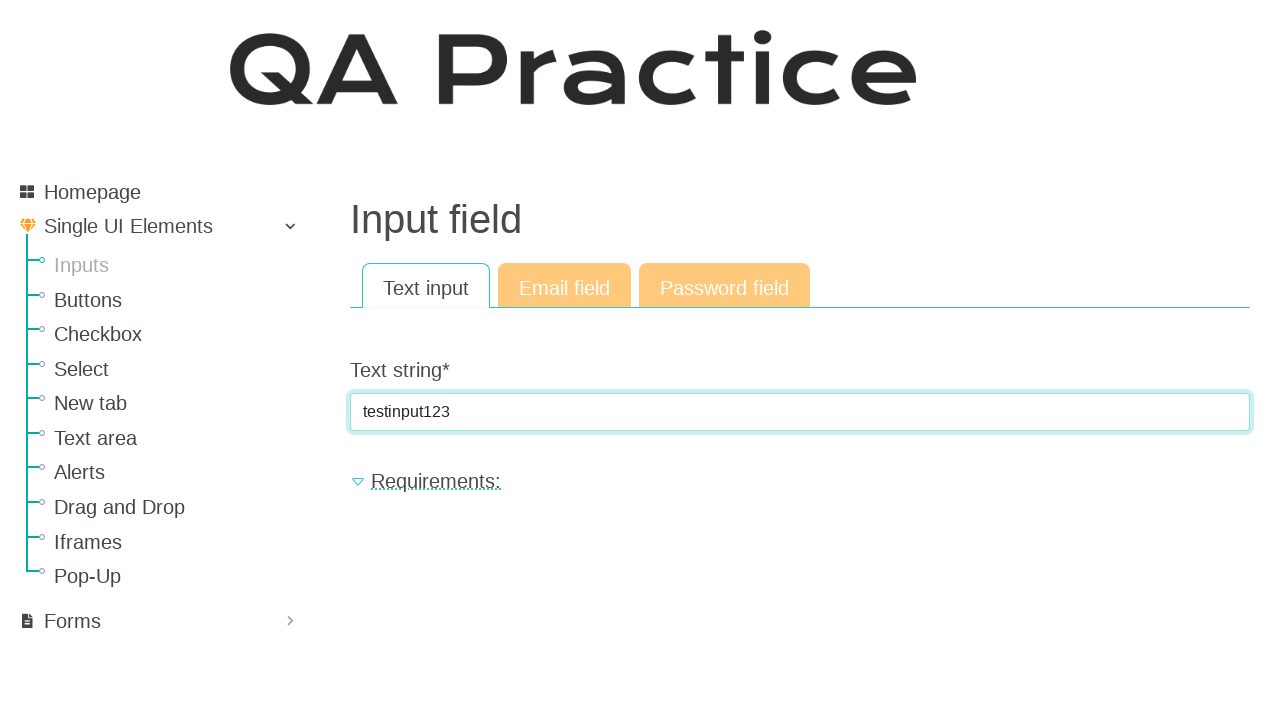

Cleared the input field on internal:label="Text string"i
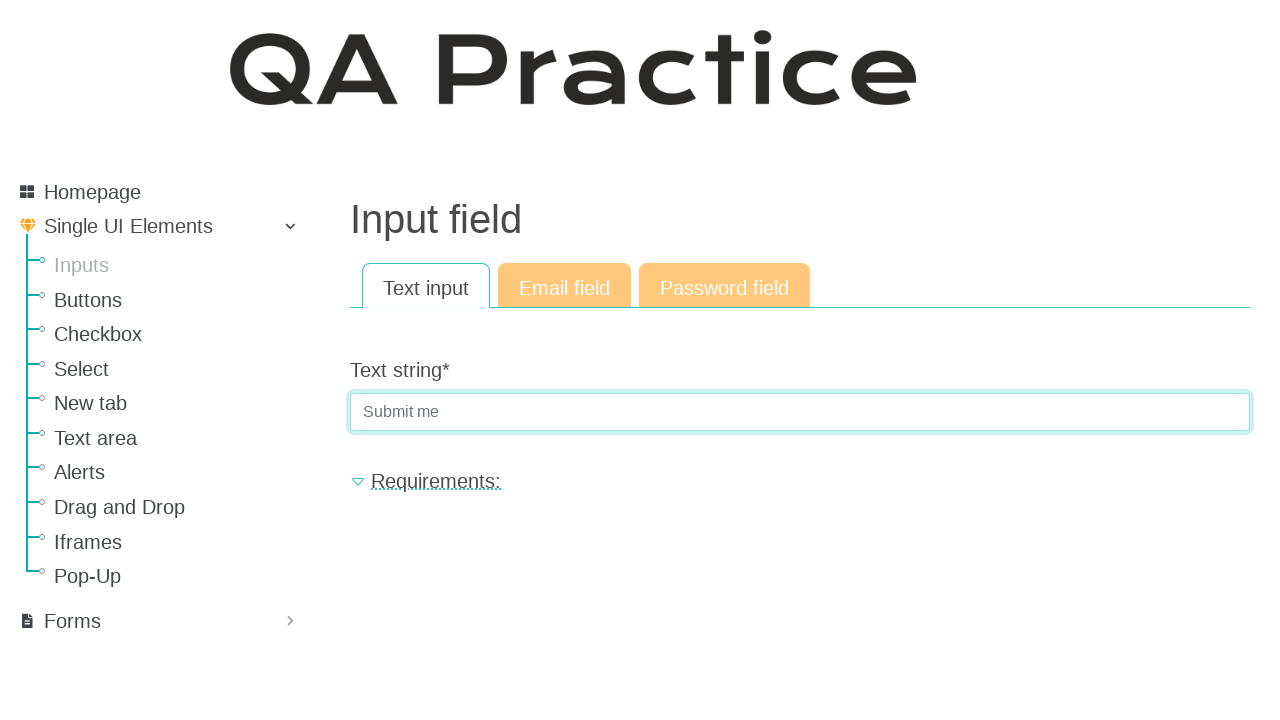

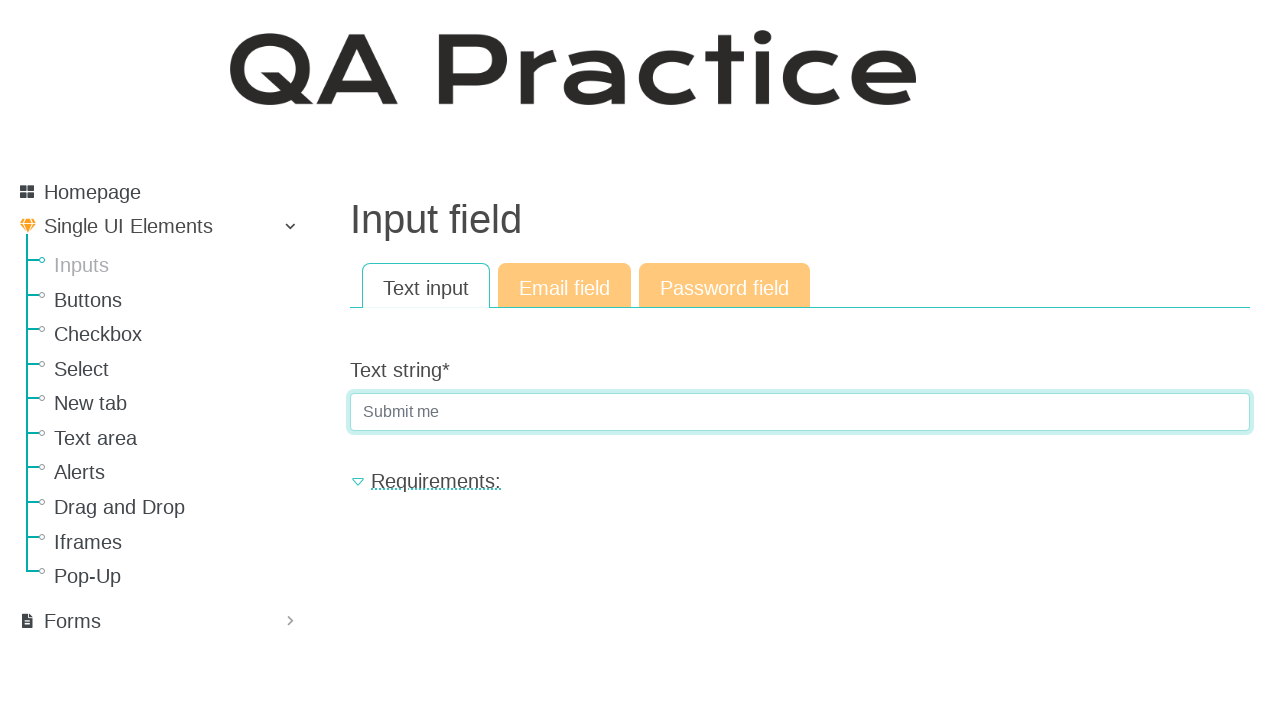